Opens a new browser window, navigates to a different URL in the new window, and verifies that two window handles exist.

Starting URL: https://the-internet.herokuapp.com/windows

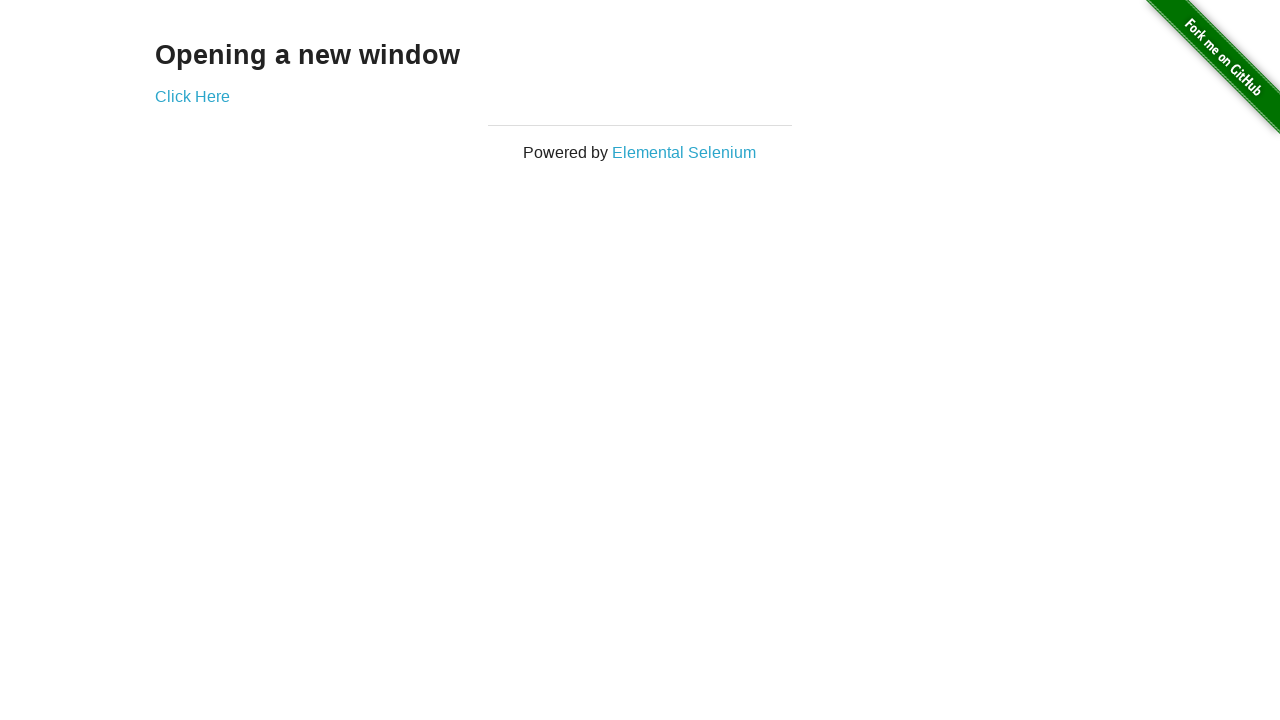

Opened a new browser window
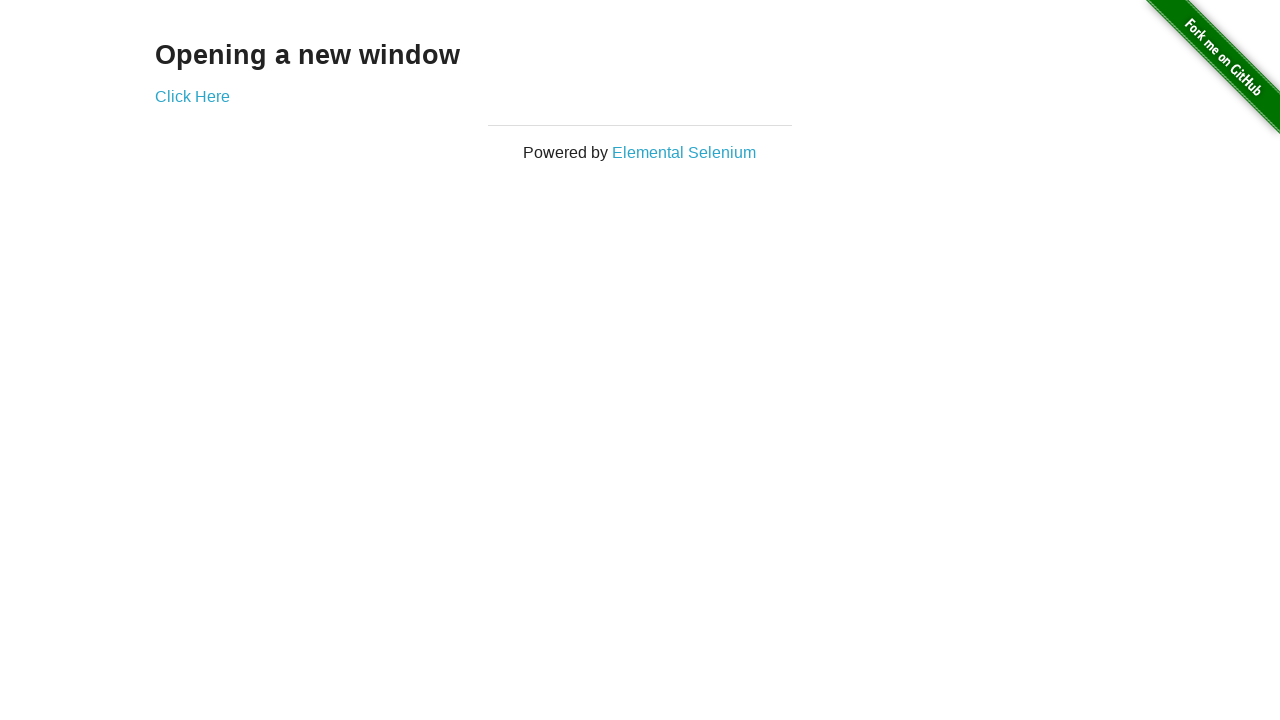

Navigated to typos page in new window
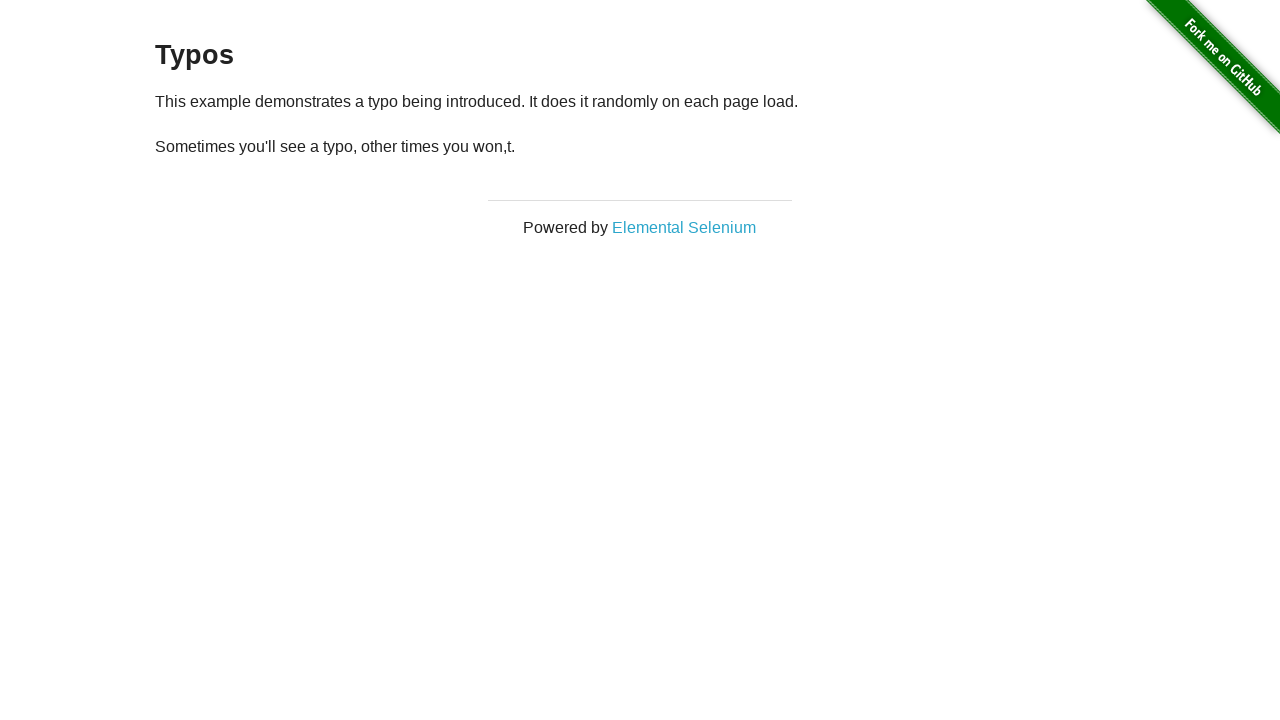

Verified that 2 window handles exist
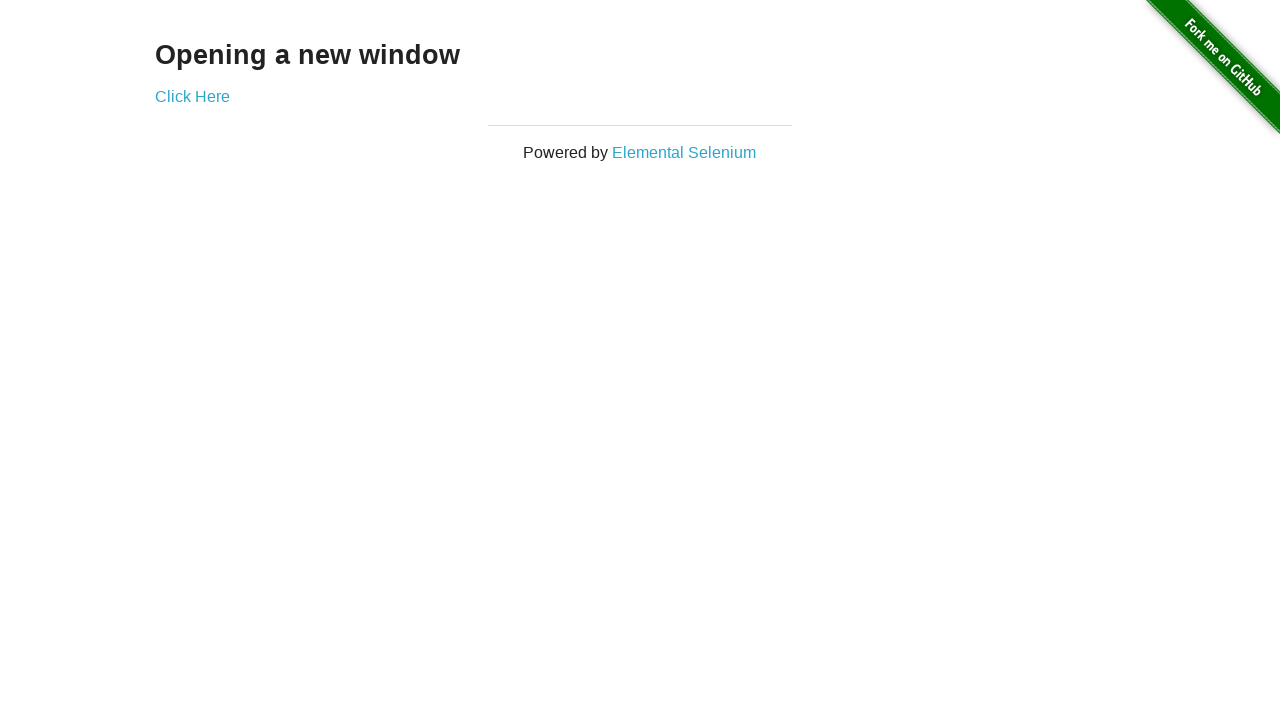

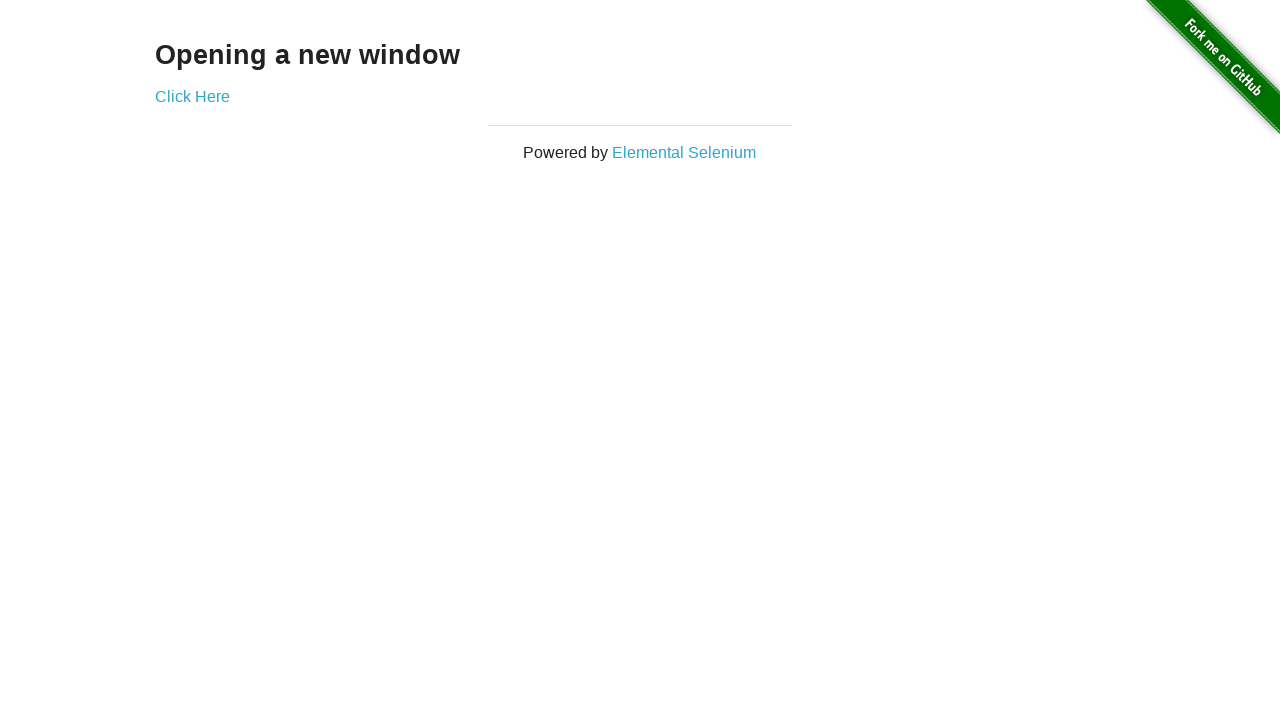